Tests page scrolling functionality by scrolling down the page 3 times (500px each), then scrolling back up 3 times (500px each) on the Meesho e-commerce website.

Starting URL: https://www.meesho.com/

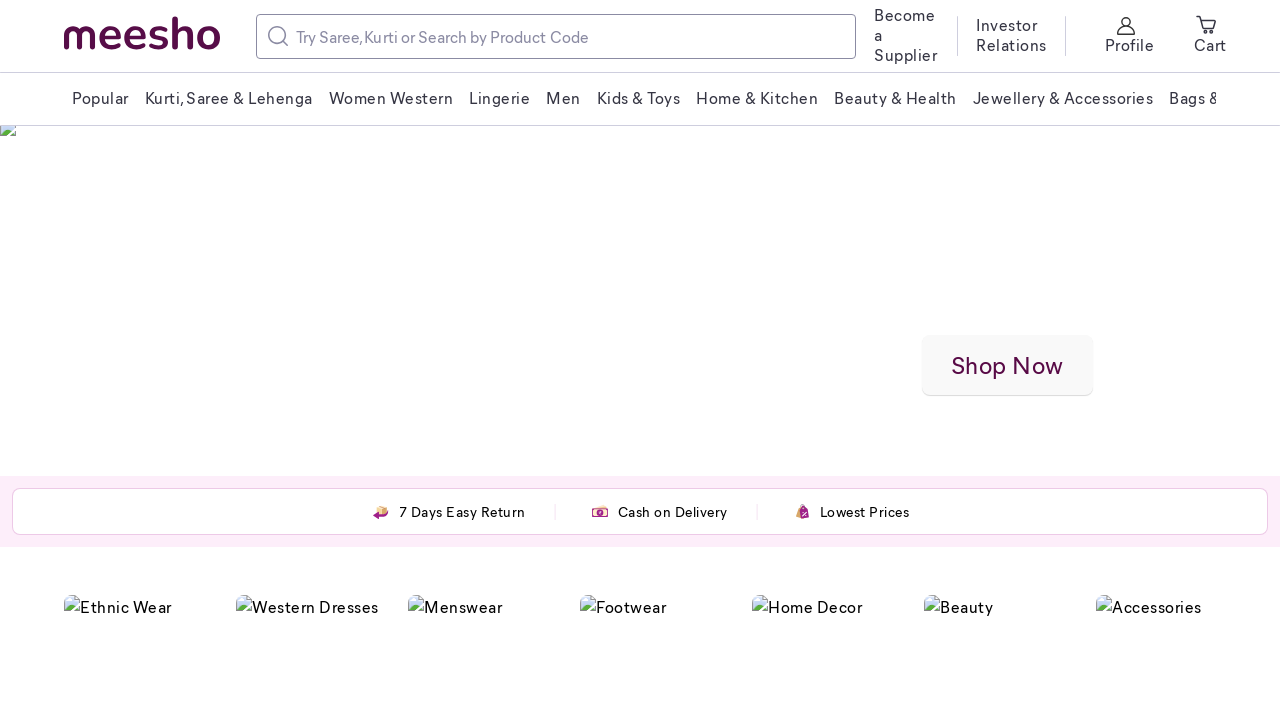

Scrolled down 500px
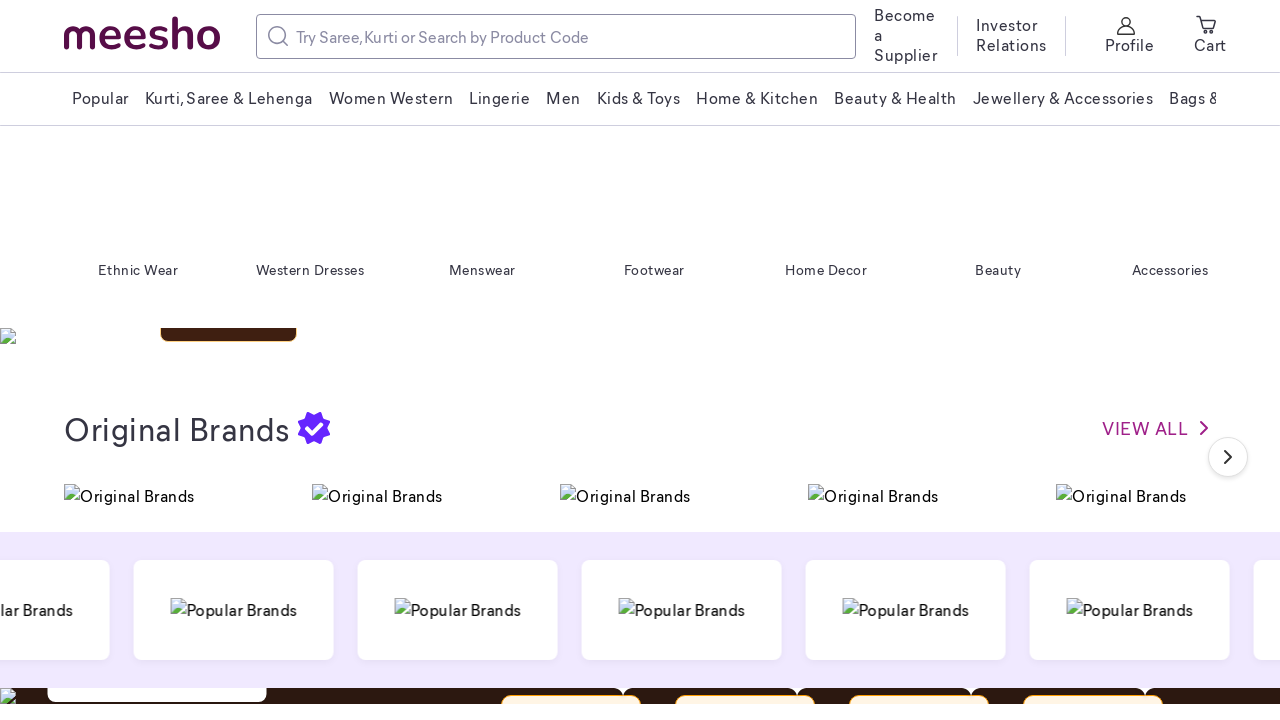

Waited 1 second after scrolling down
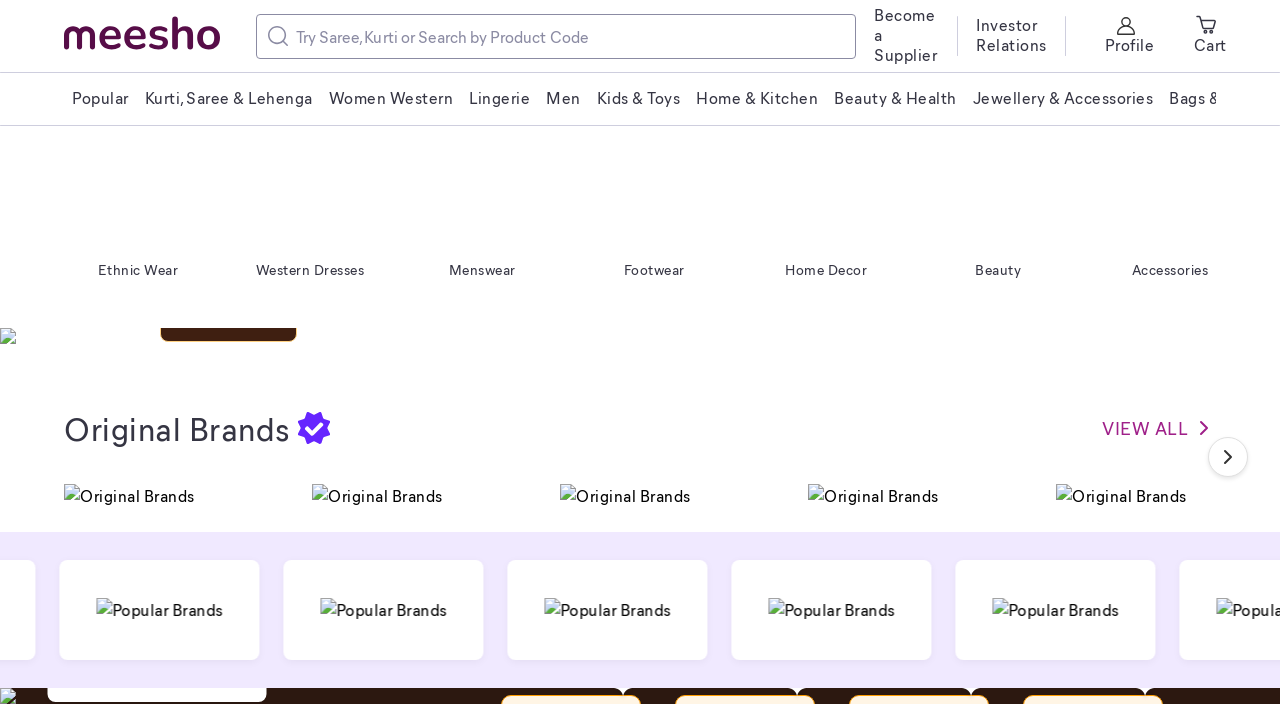

Scrolled down 500px
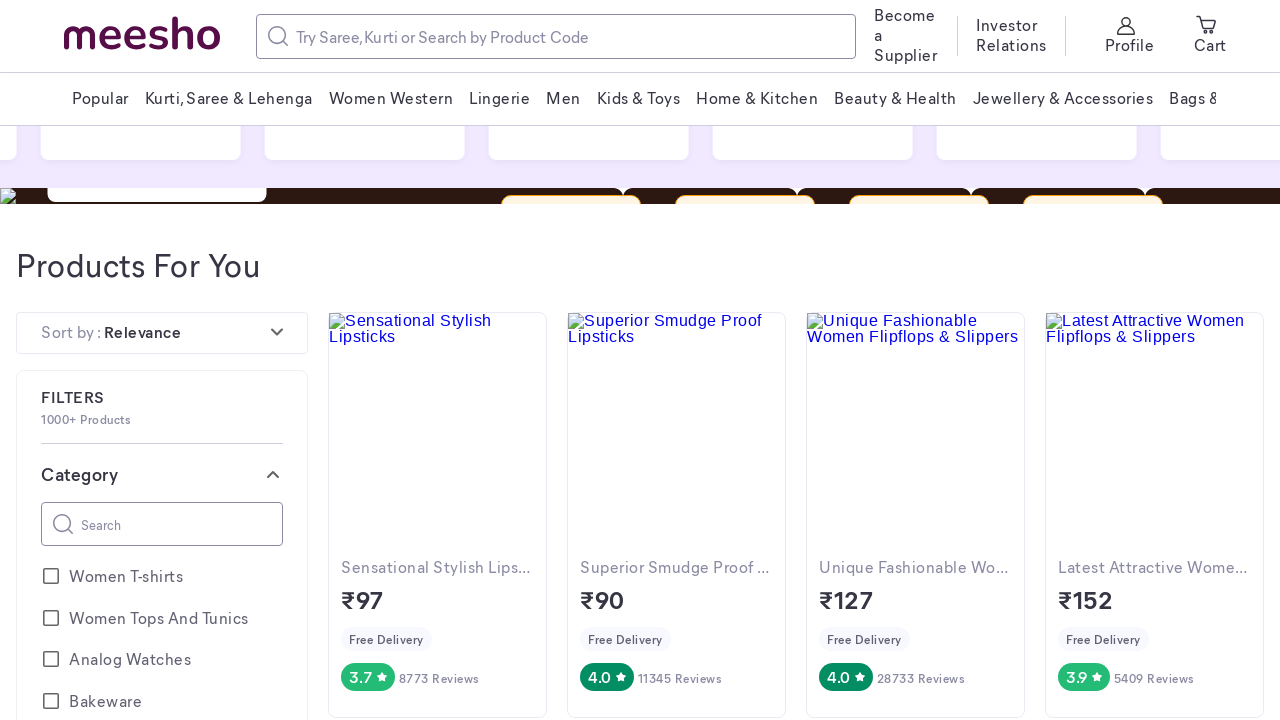

Waited 1 second after scrolling down
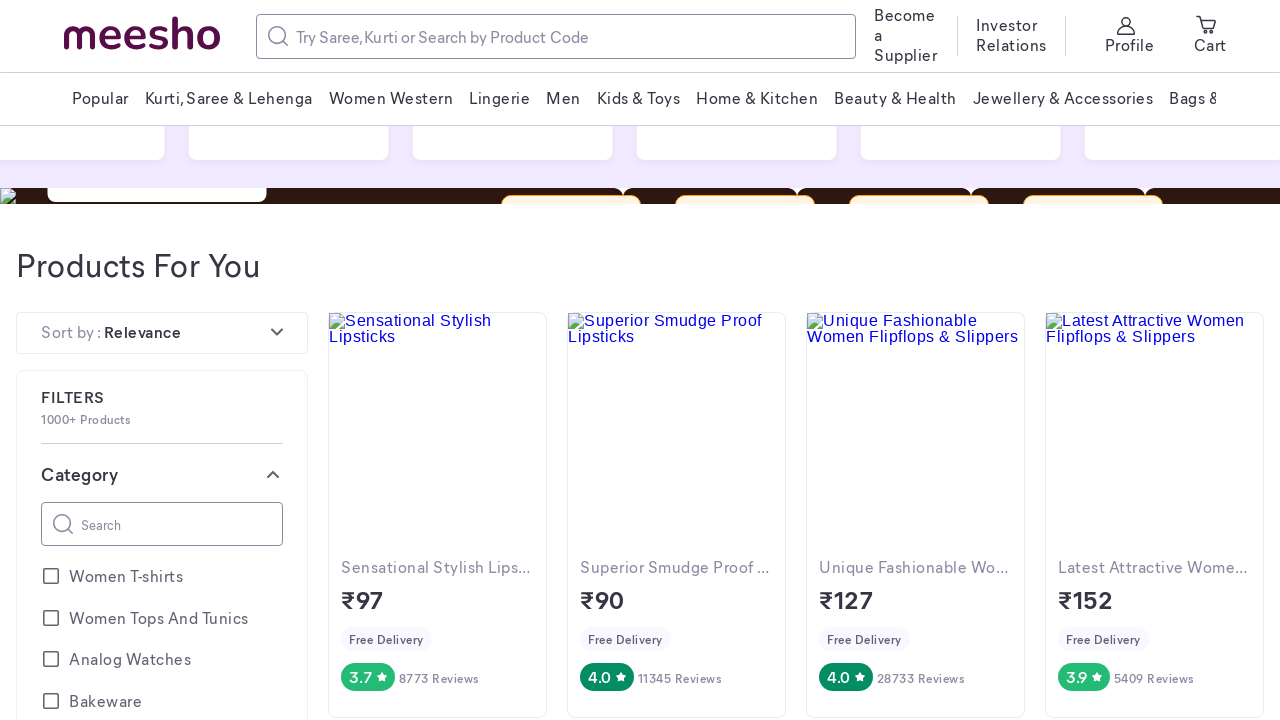

Scrolled down 500px
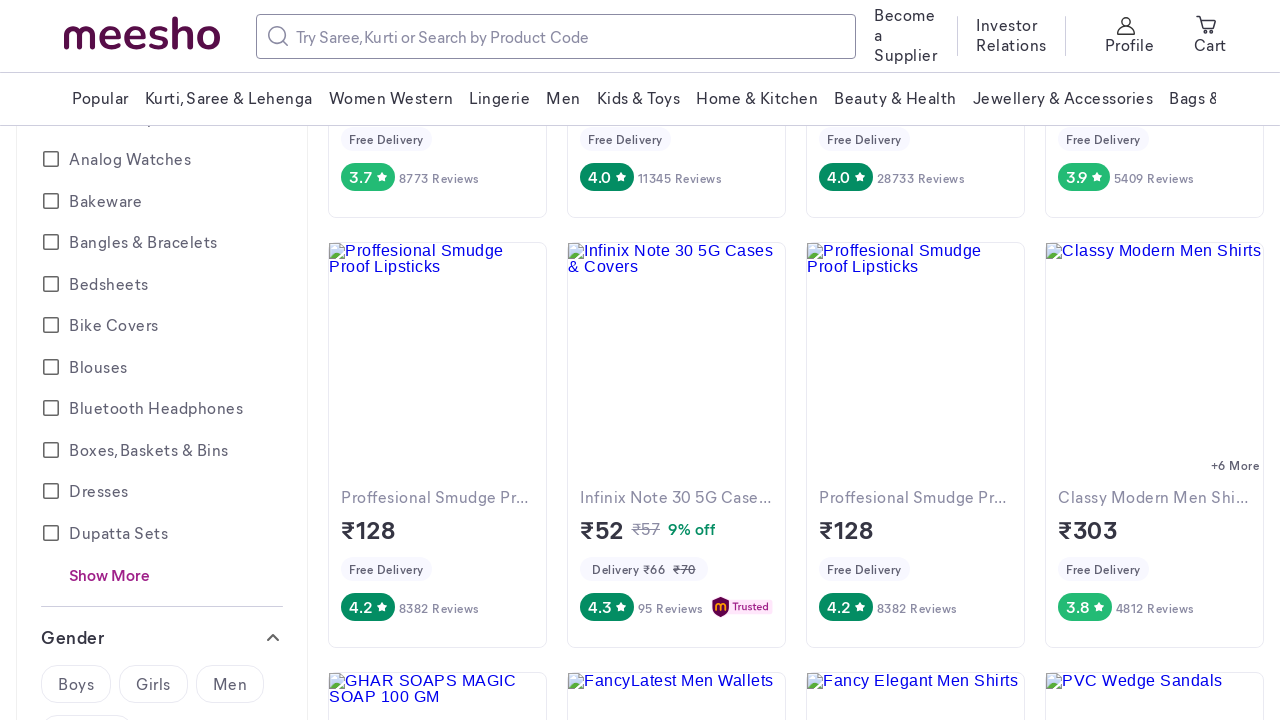

Waited 1 second after scrolling down
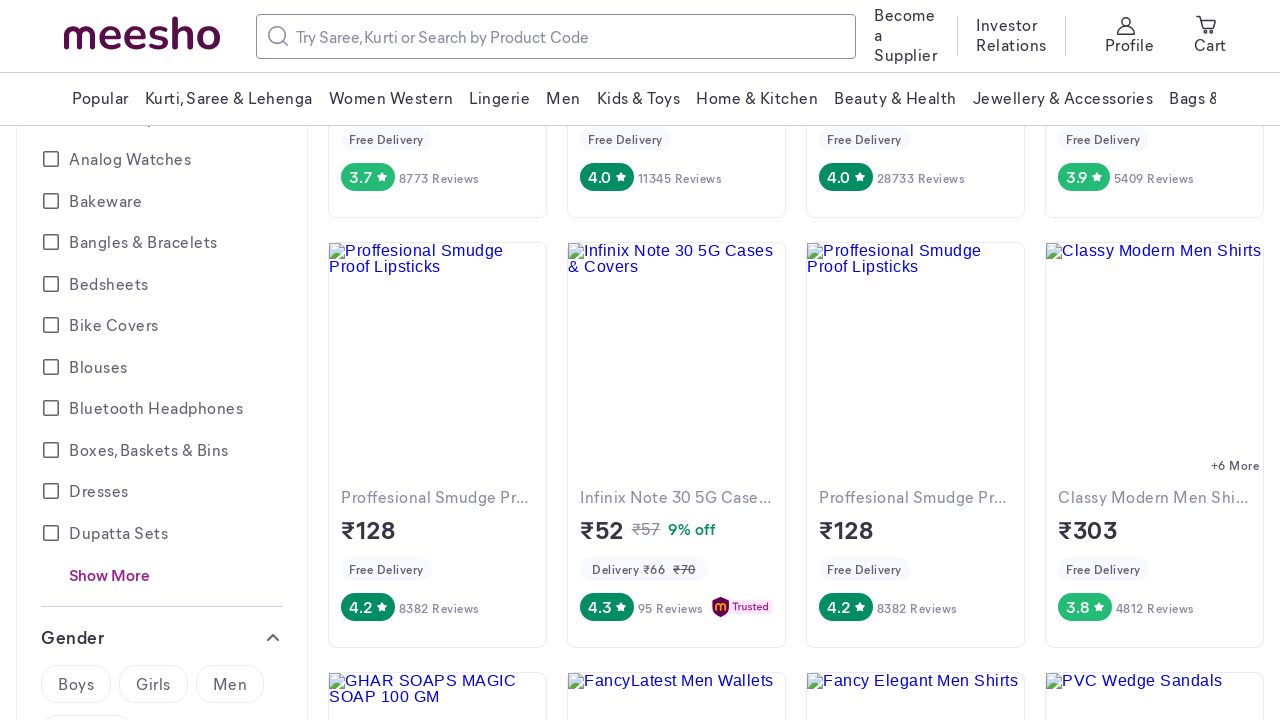

Scrolled up 500px
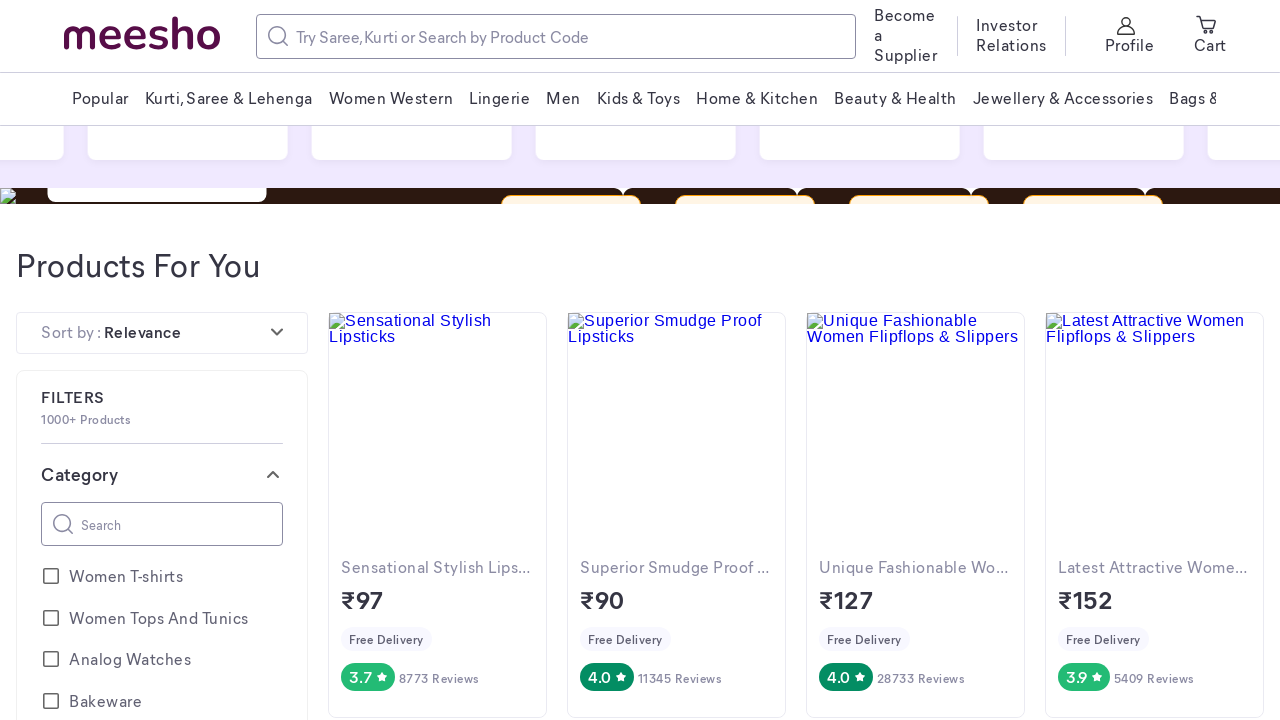

Waited 1 second after scrolling up
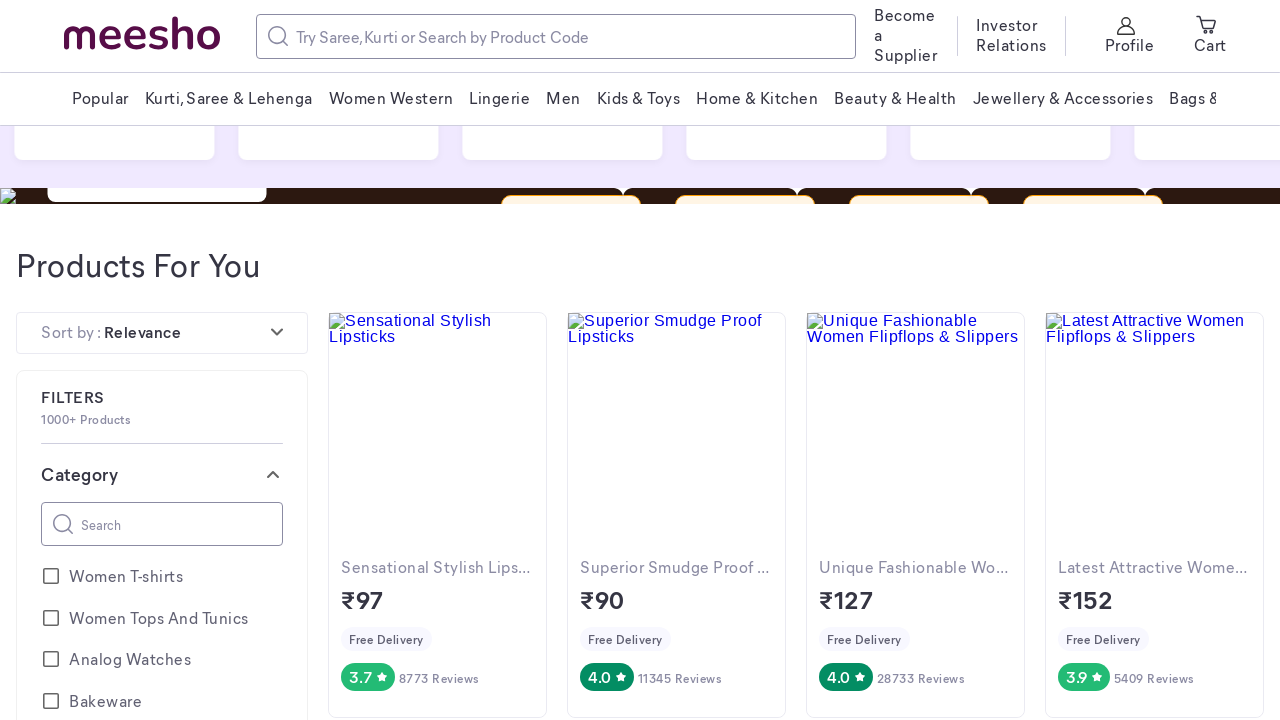

Scrolled up 500px
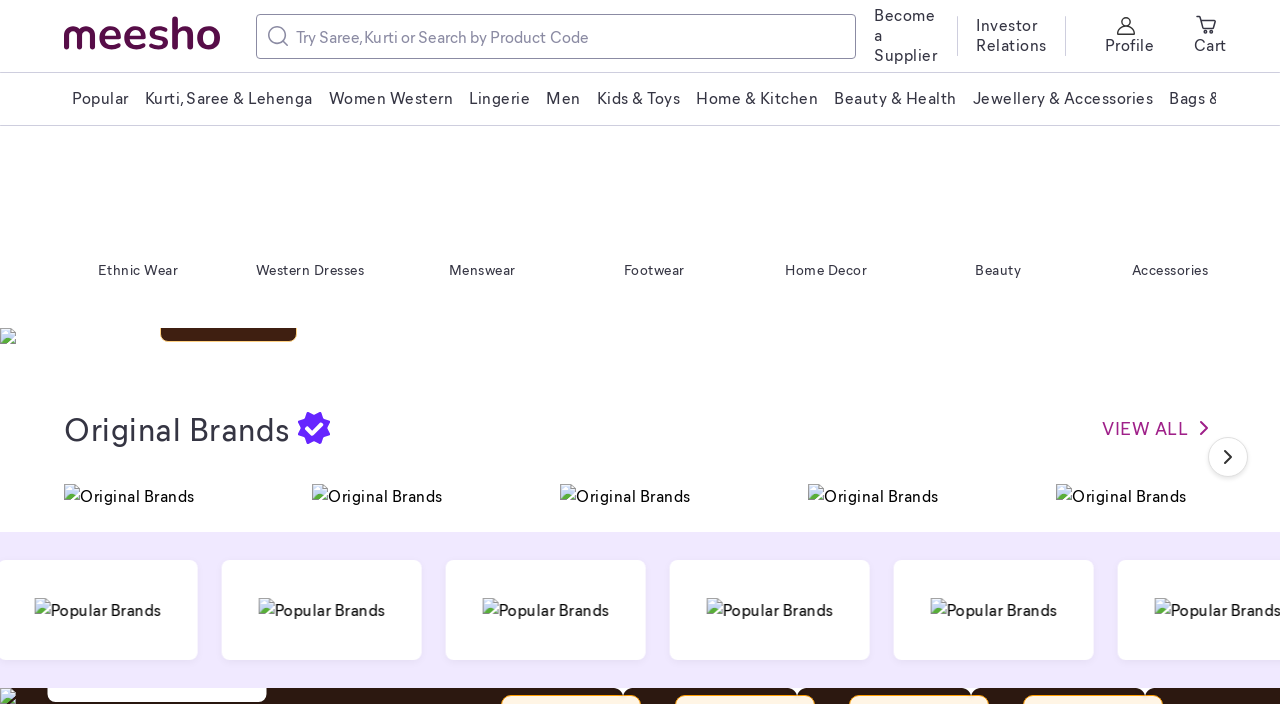

Waited 1 second after scrolling up
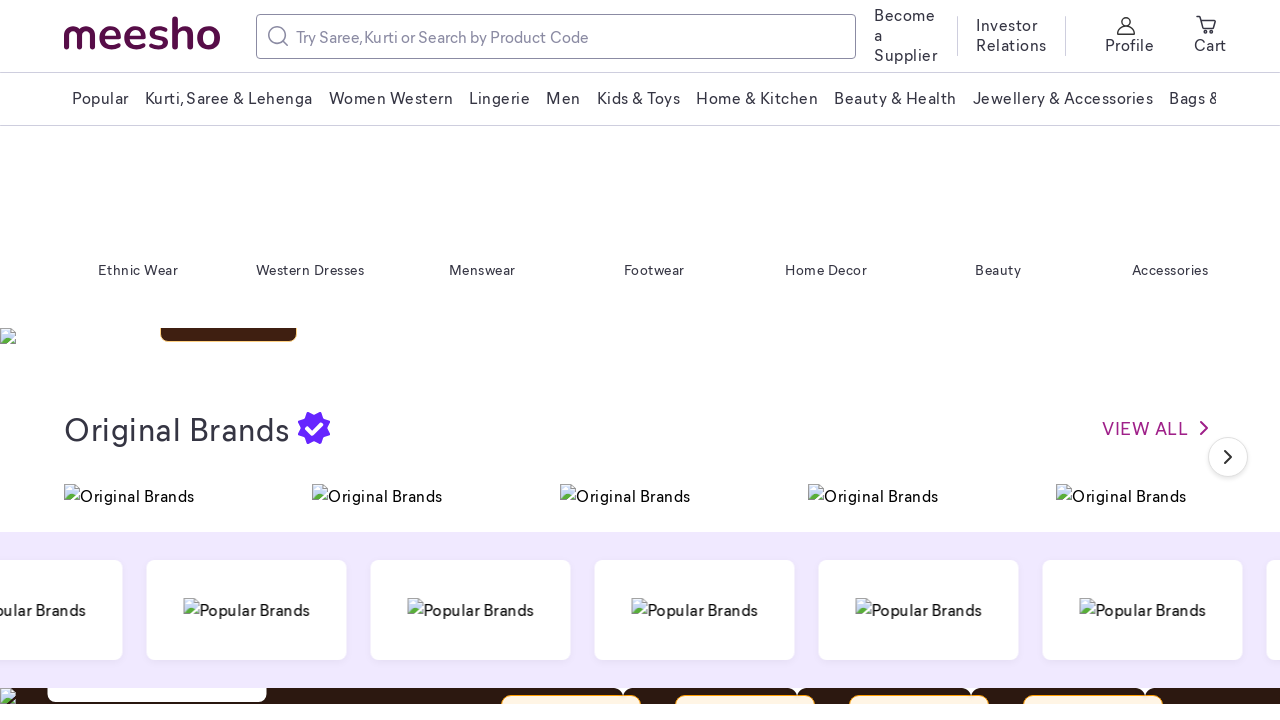

Scrolled up 500px
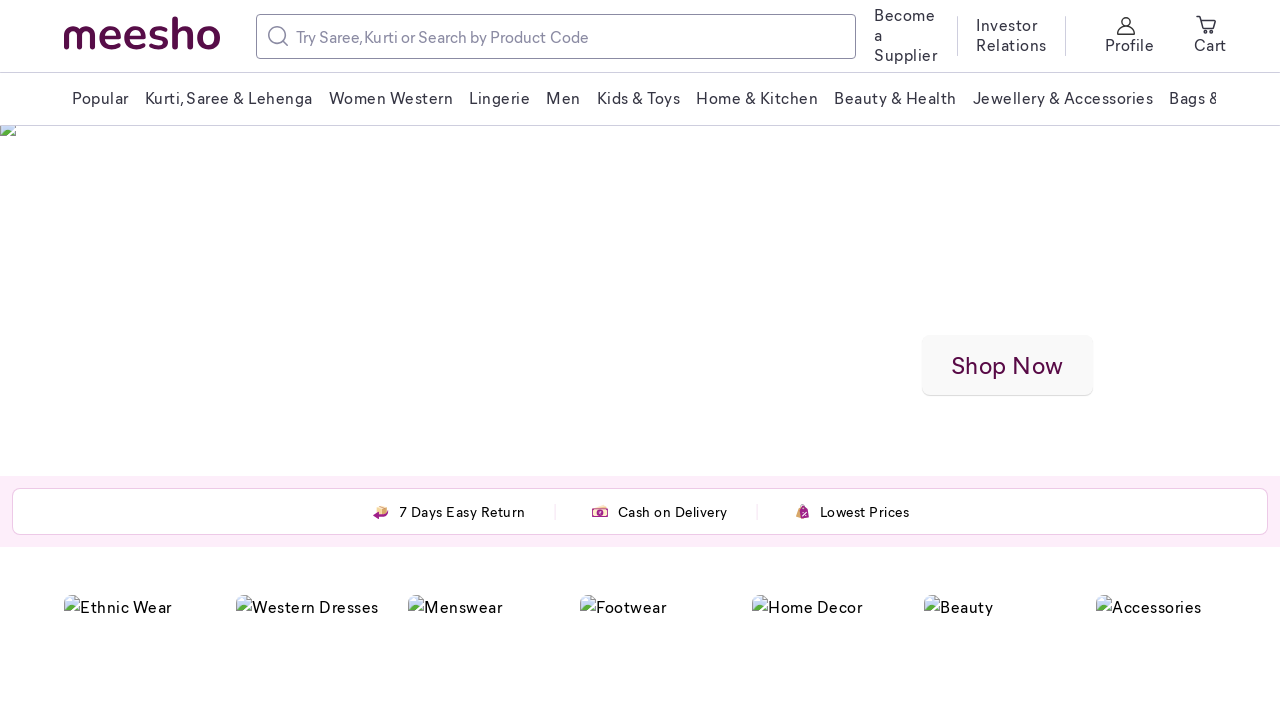

Waited 1 second after scrolling up
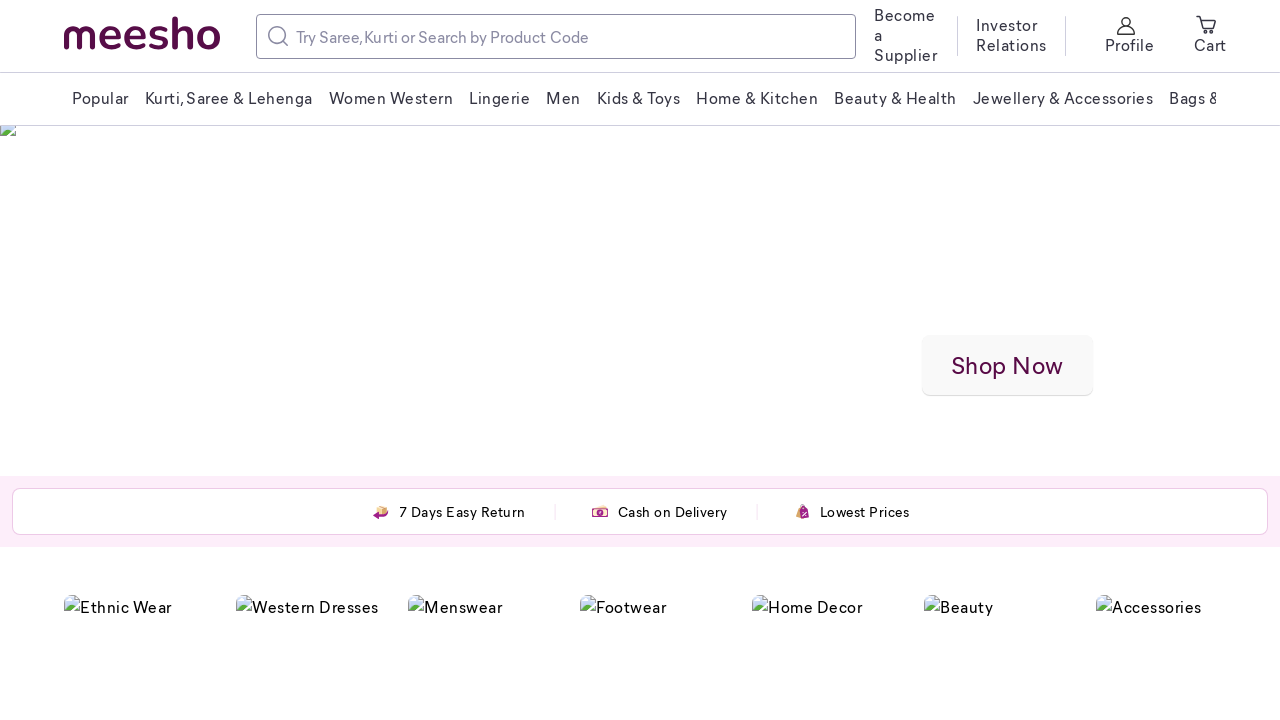

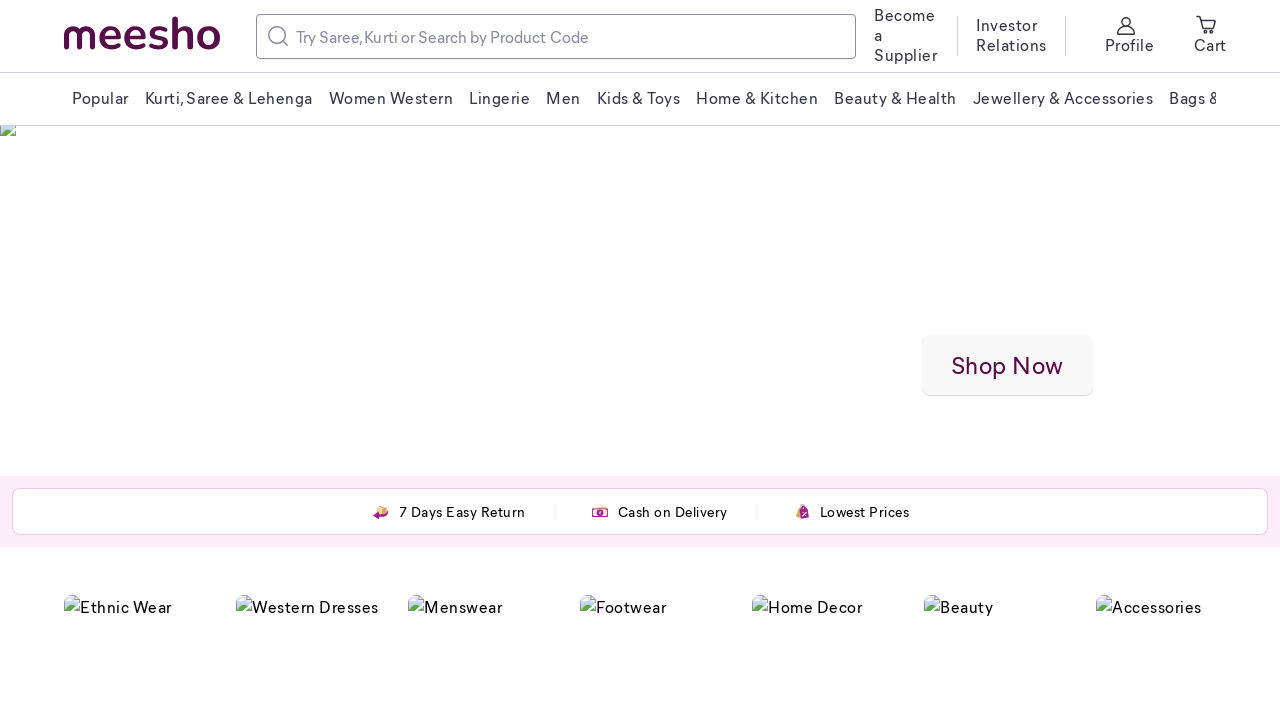